Tests that form elements are displayed and can receive input - fills email textbox, clicks age radio button, and fills education textarea

Starting URL: https://automationfc.github.io/basic-form/index.html

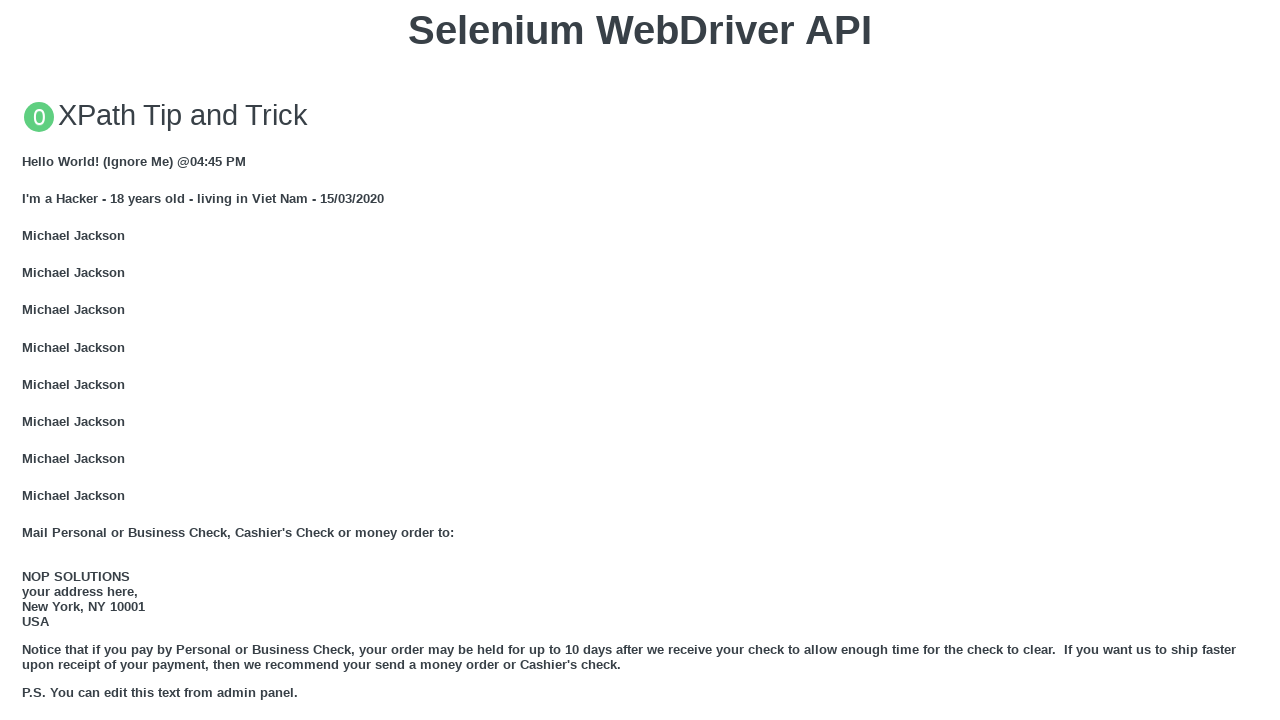

Filled email textbox with 'Automation Testing' on input#mail
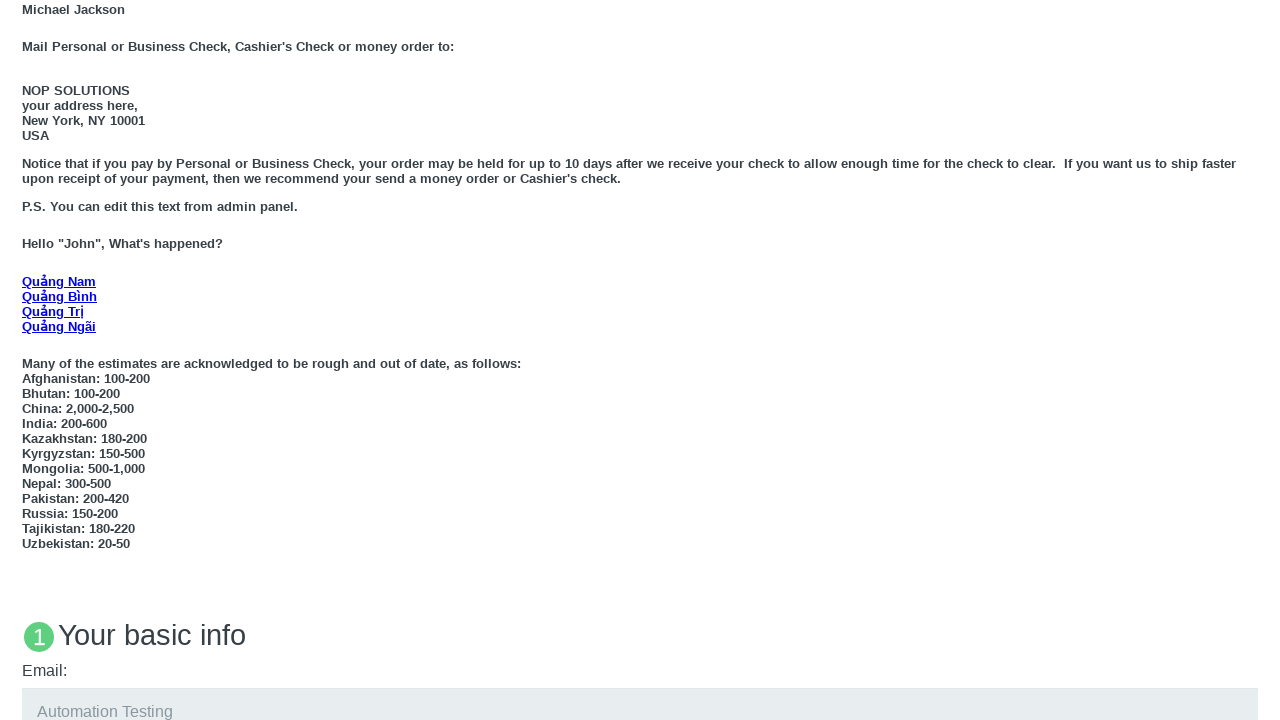

Clicked 'Under 18' age radio button at (28, 360) on input#under_18
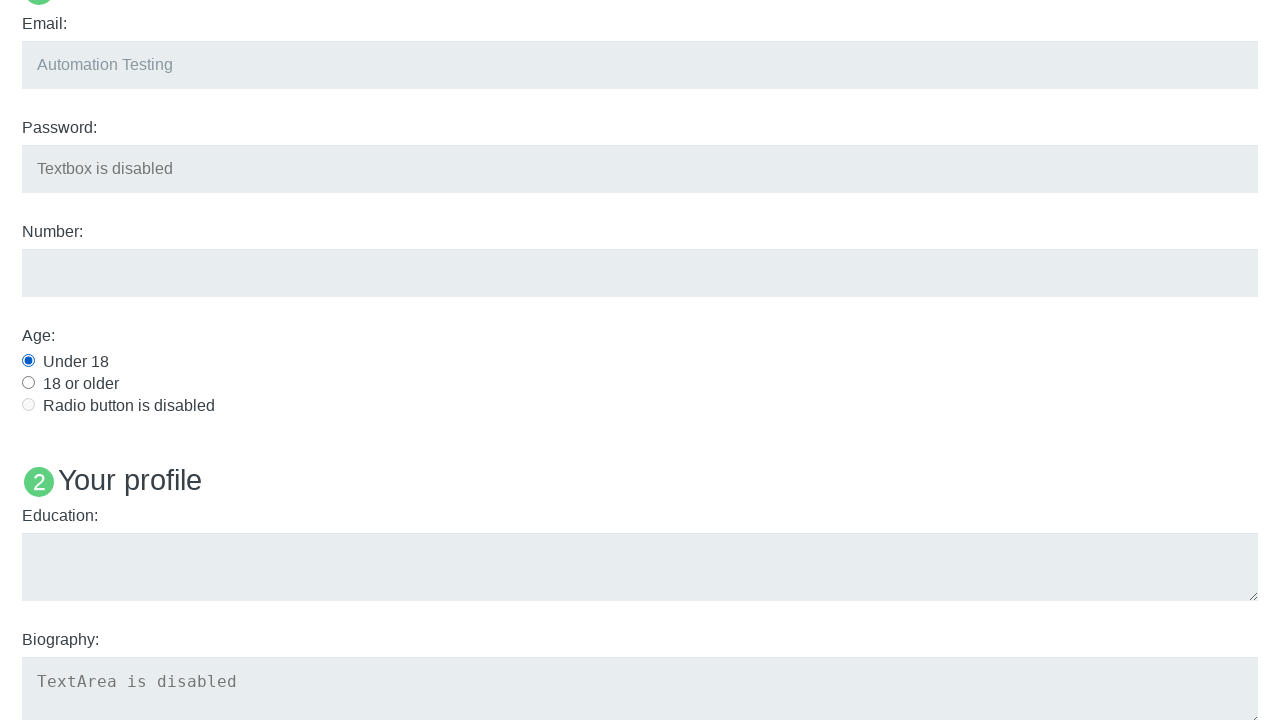

Filled education textarea with 'Automation Testing' on textarea#edu
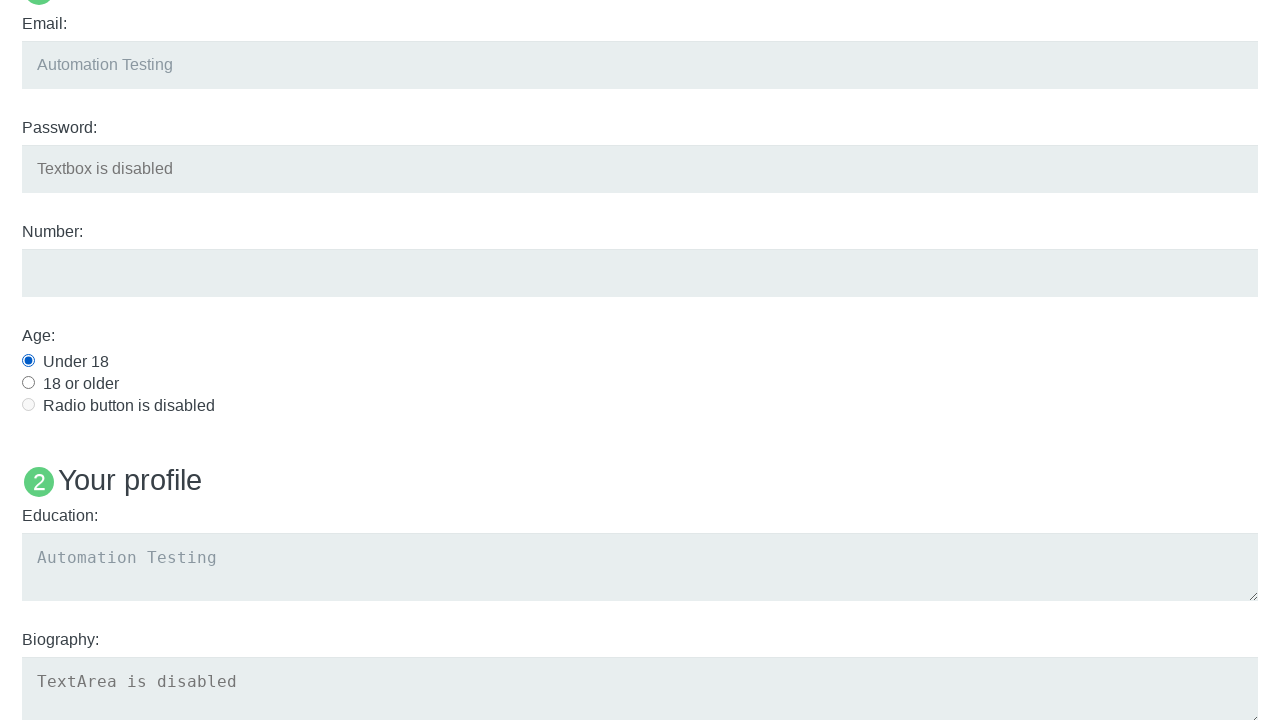

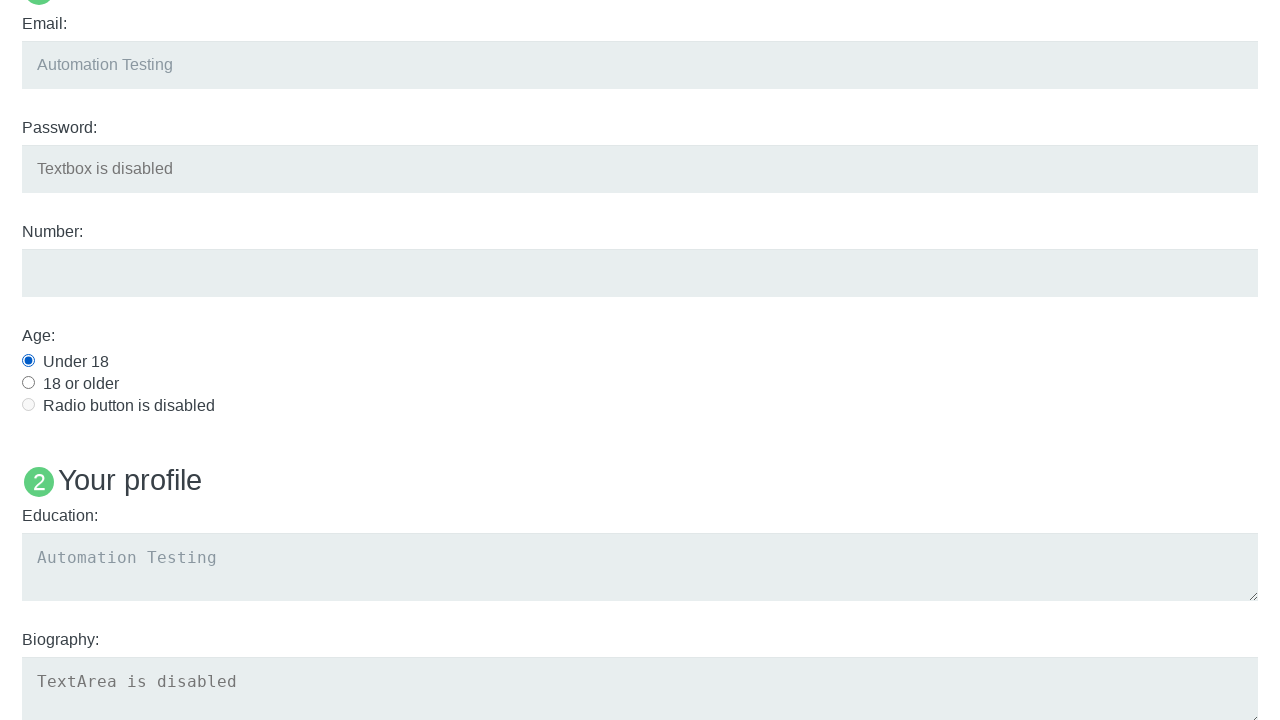